Tests the math.js API page by scrolling to the bottom, clicking the Evaluate button, handling the resulting alert dialog, and clicking OK to dismiss it.

Starting URL: https://api.mathjs.org/

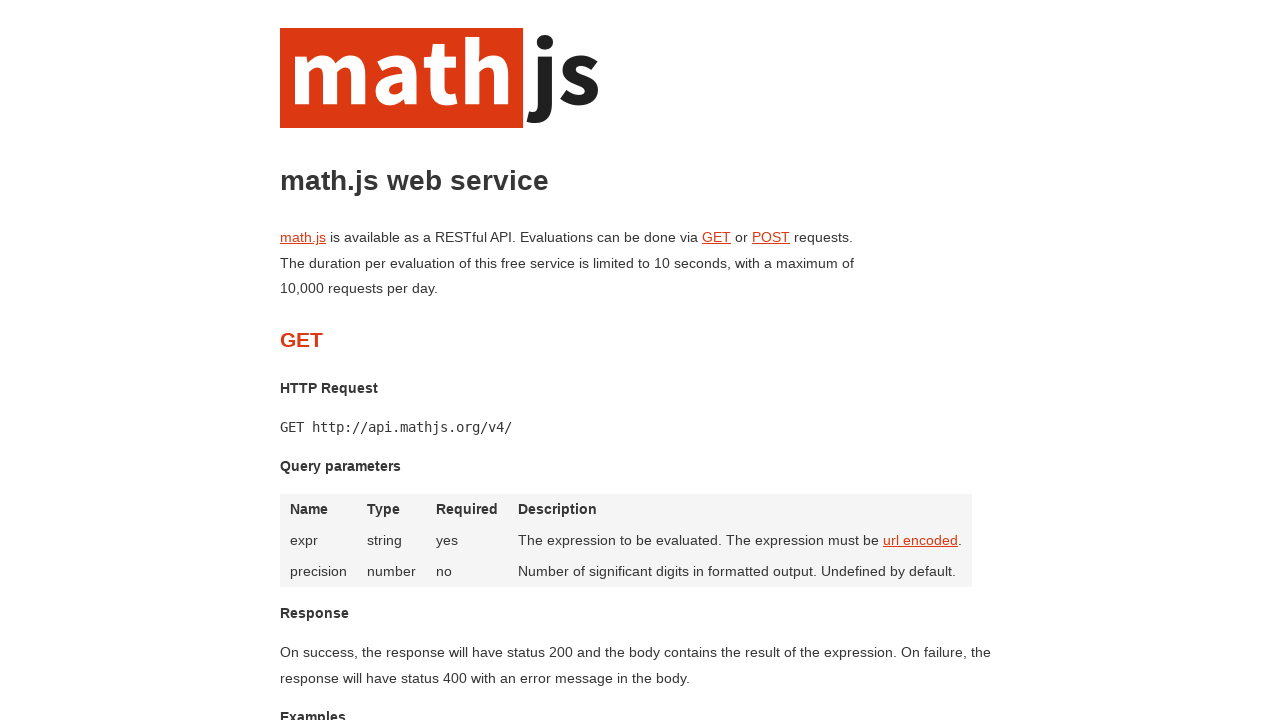

Scrolled to the bottom of the math.js API page
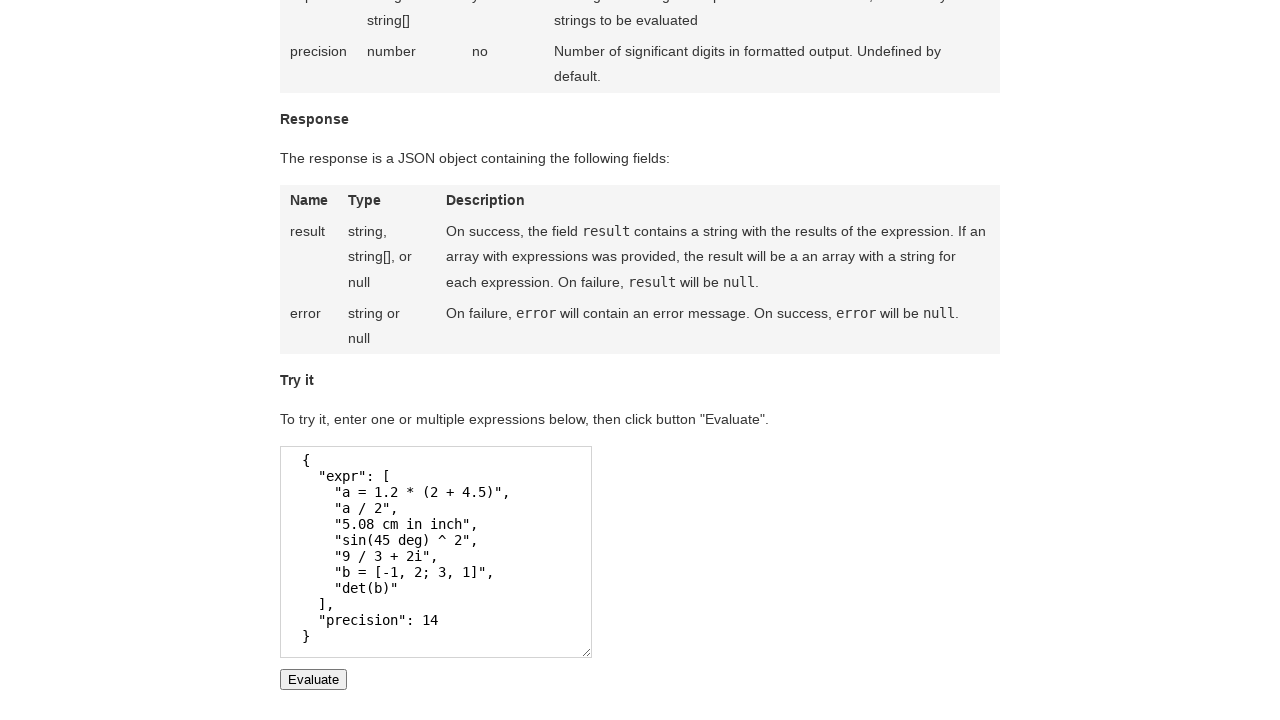

Clicked the Evaluate button at (740, 360) on text=Evaluate
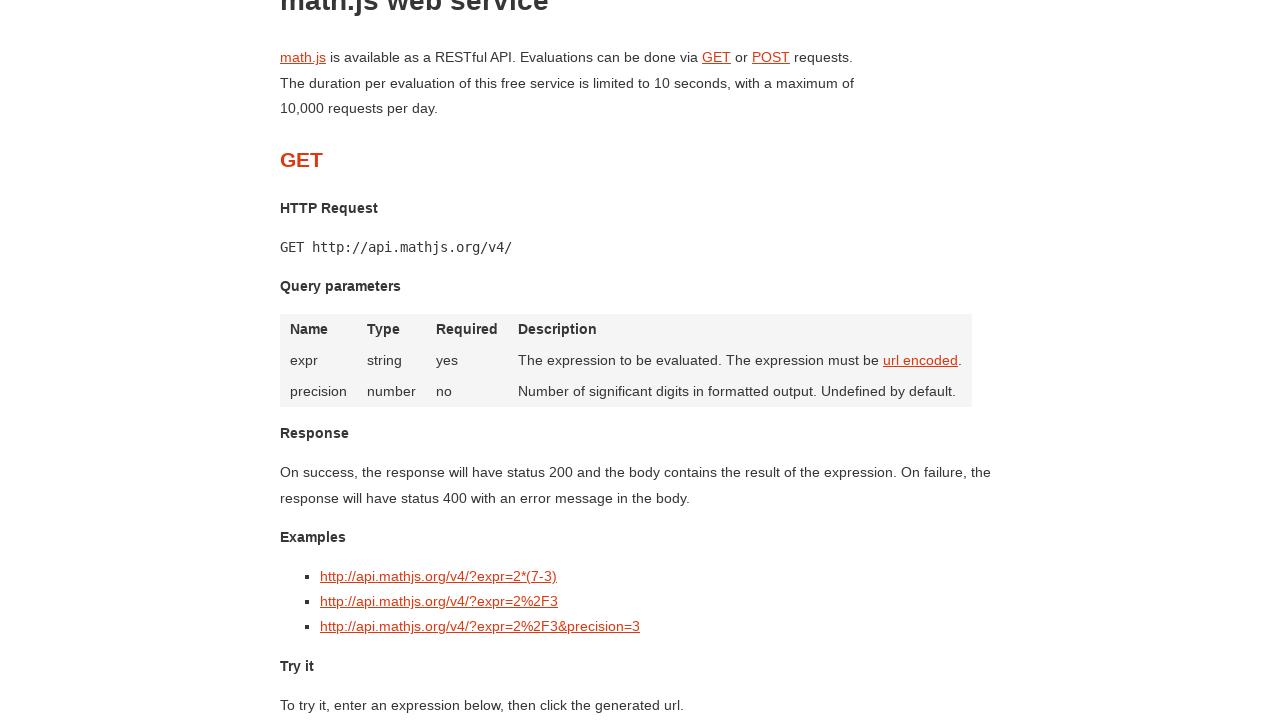

Set up dialog handler to accept alert
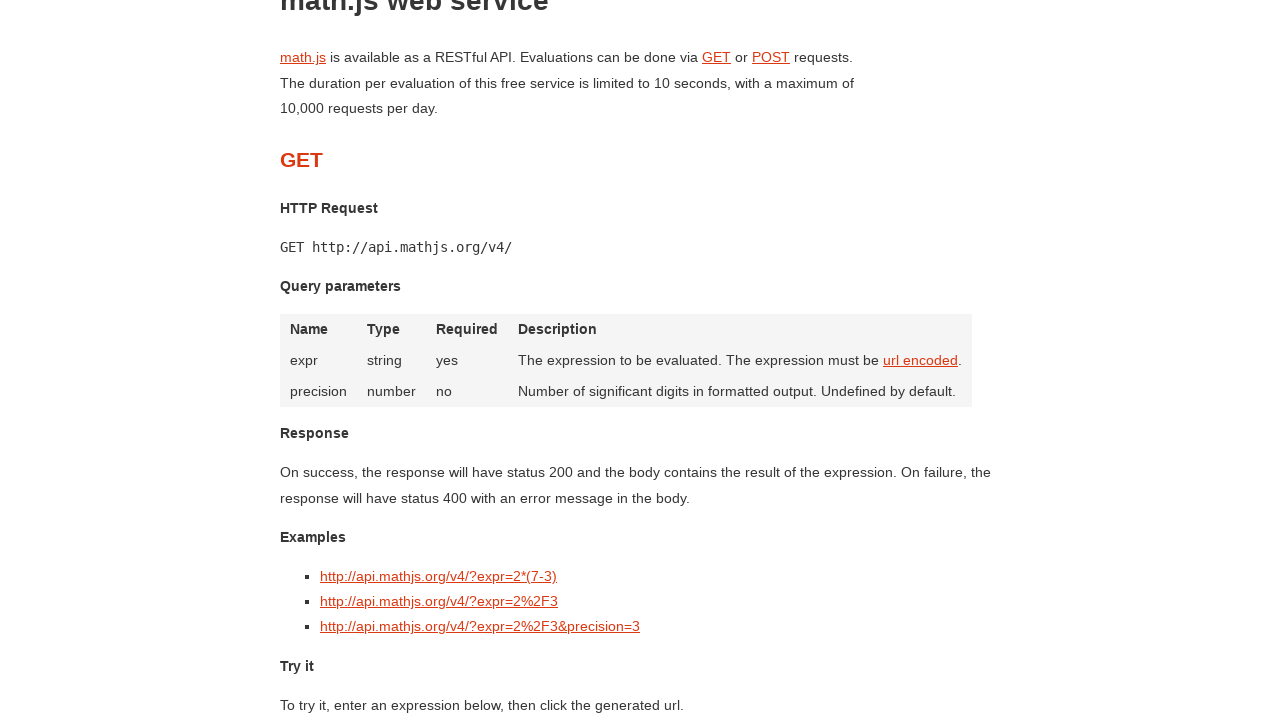

Waited for dynamic content to load
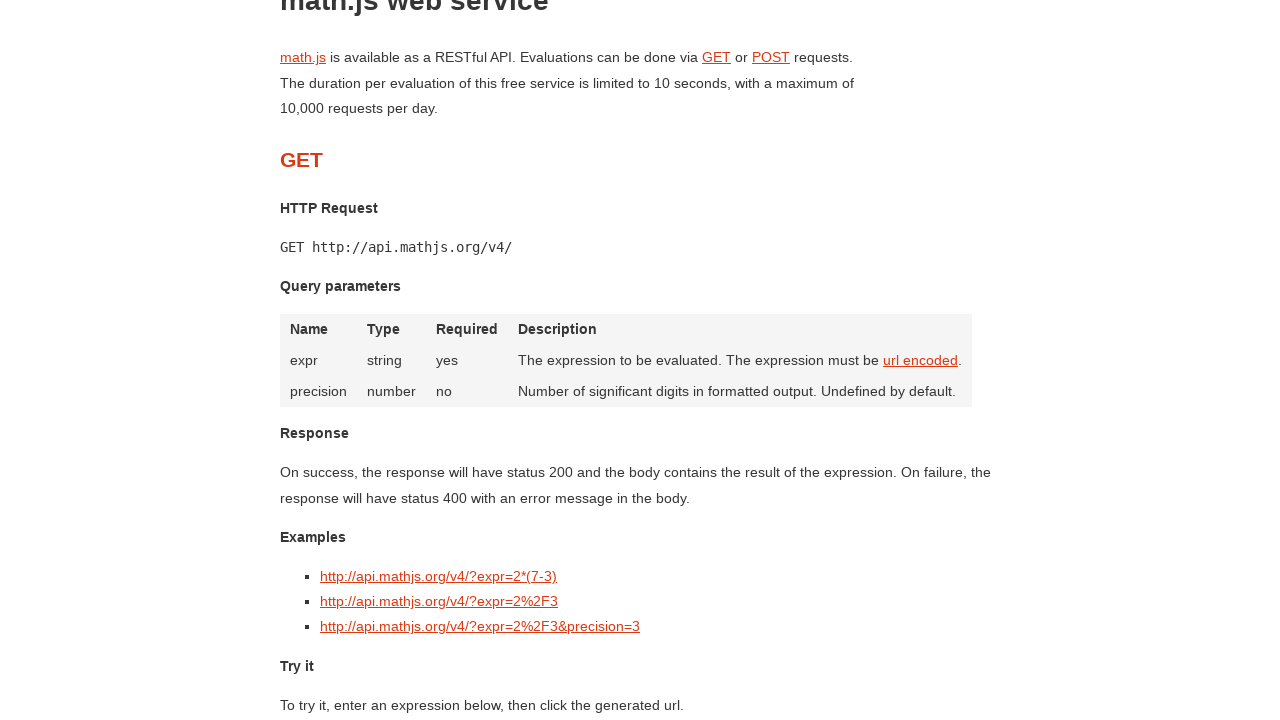

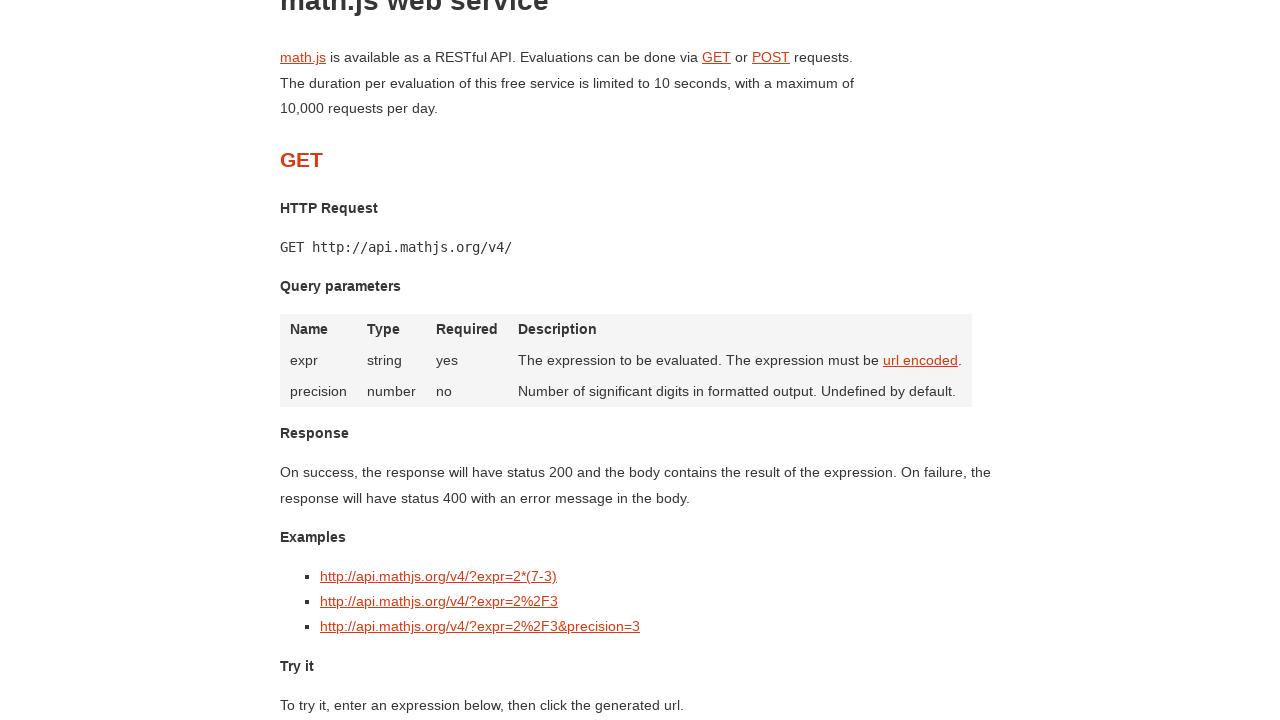